Tests sorting the Due column in descending order by clicking the column header twice and verifying the values are sorted in reverse order

Starting URL: http://the-internet.herokuapp.com/tables

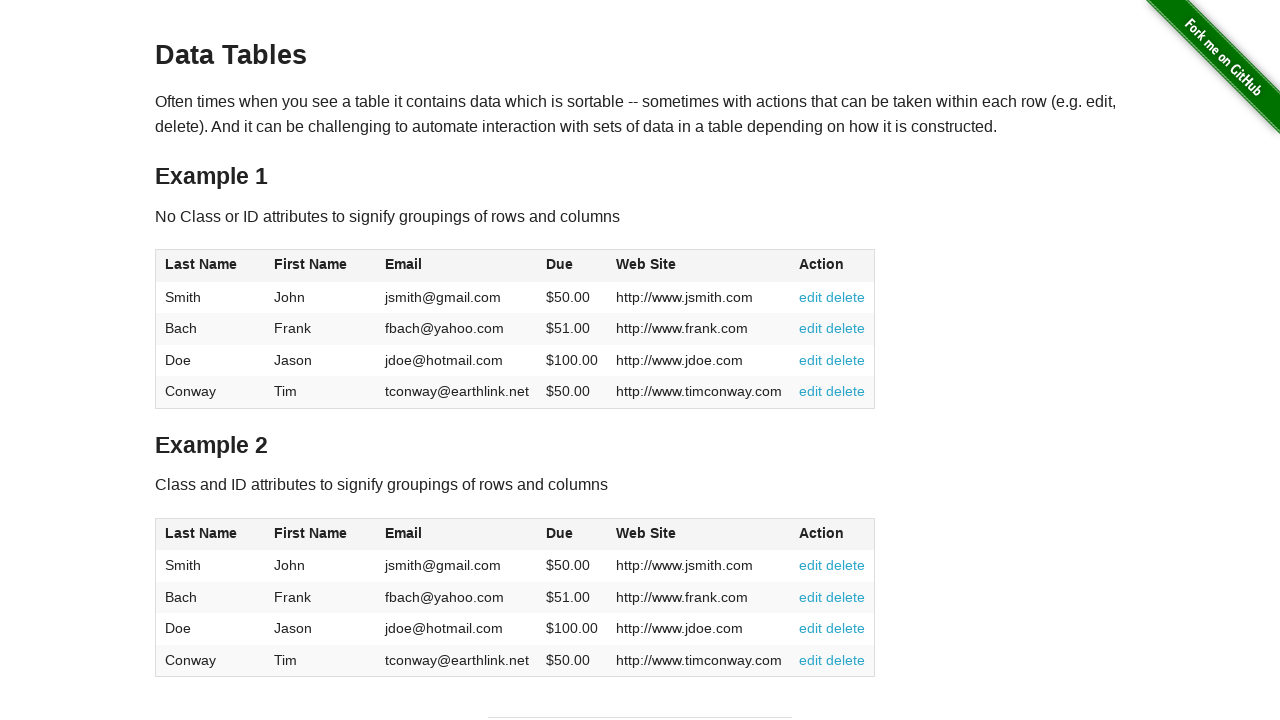

Clicked Due column header (4th column) for first time to sort ascending at (572, 266) on #table1 thead tr th:nth-child(4)
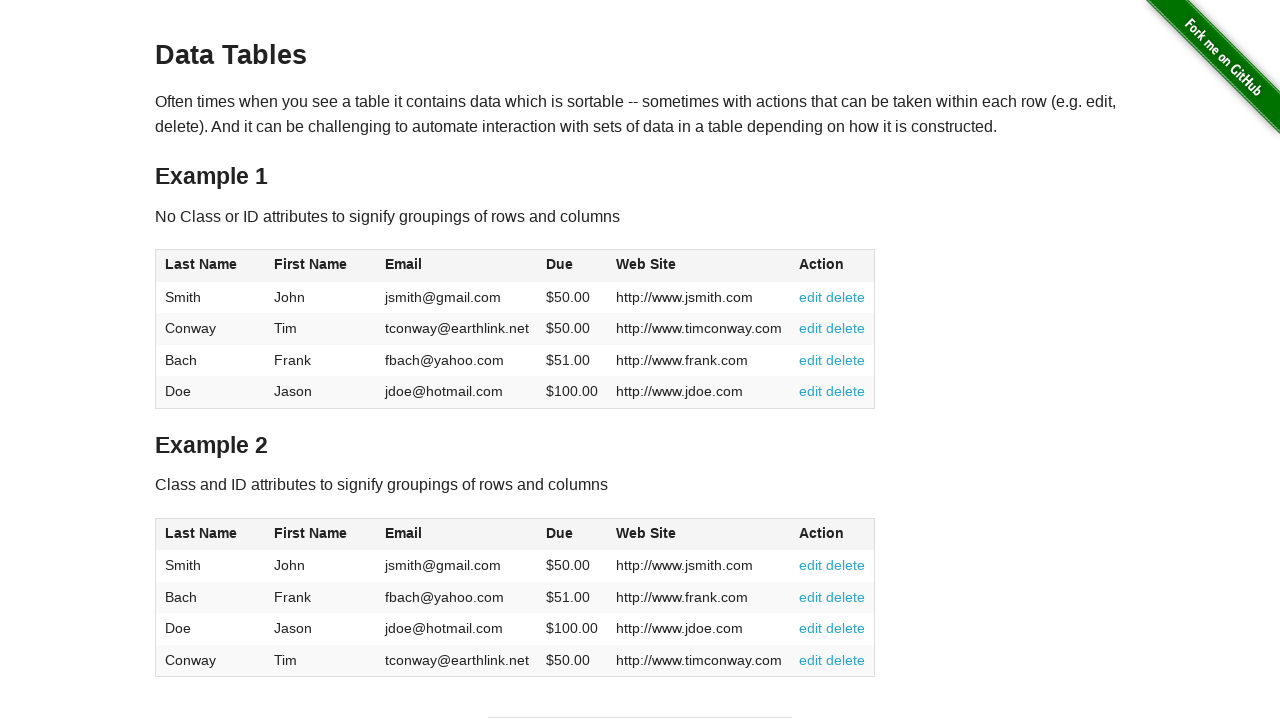

Clicked Due column header again to sort in descending order at (572, 266) on #table1 thead tr th:nth-child(4)
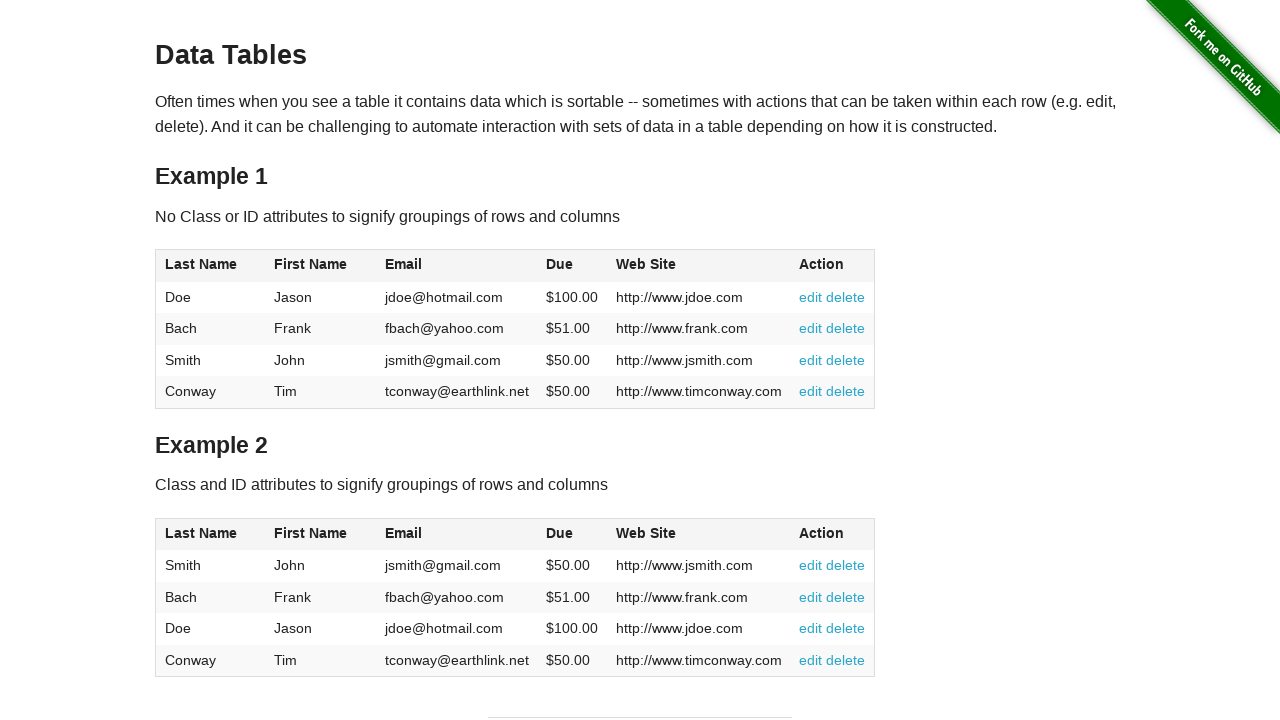

Due column data loaded and ready for verification
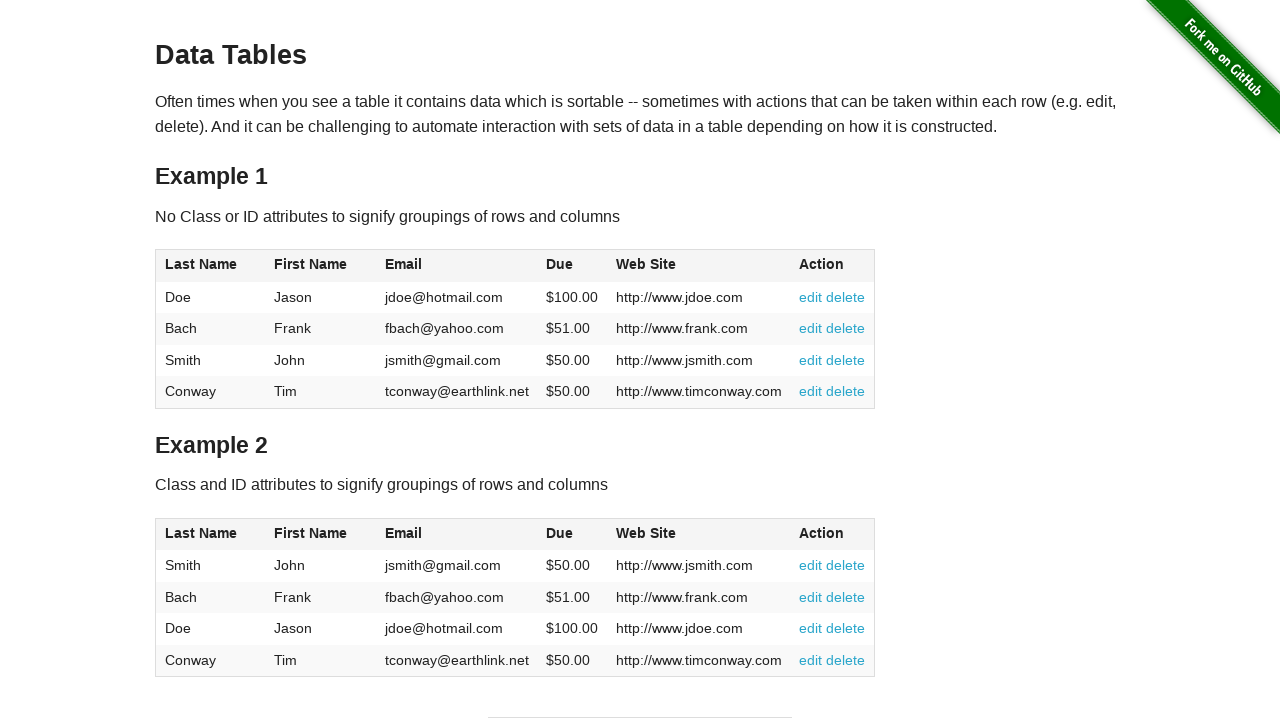

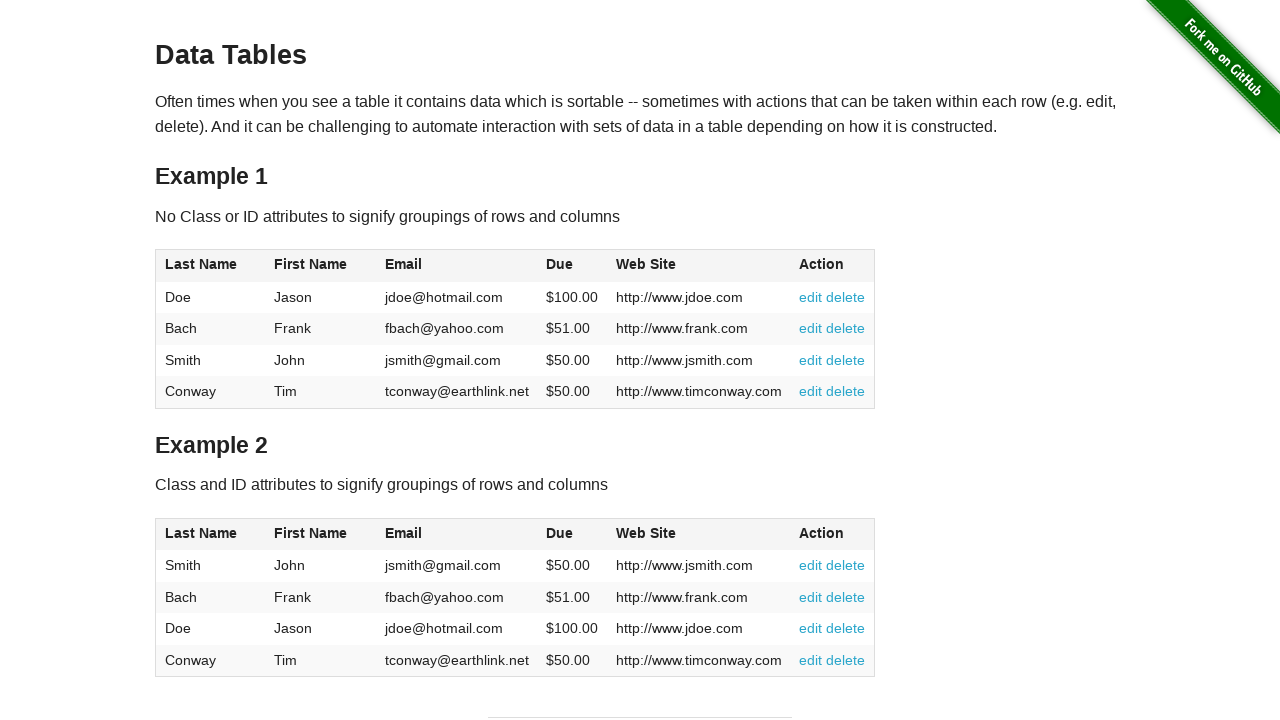